Tests click functionality by clicking a button and verifying its background color changes

Starting URL: http://www.uitestingplayground.com/click

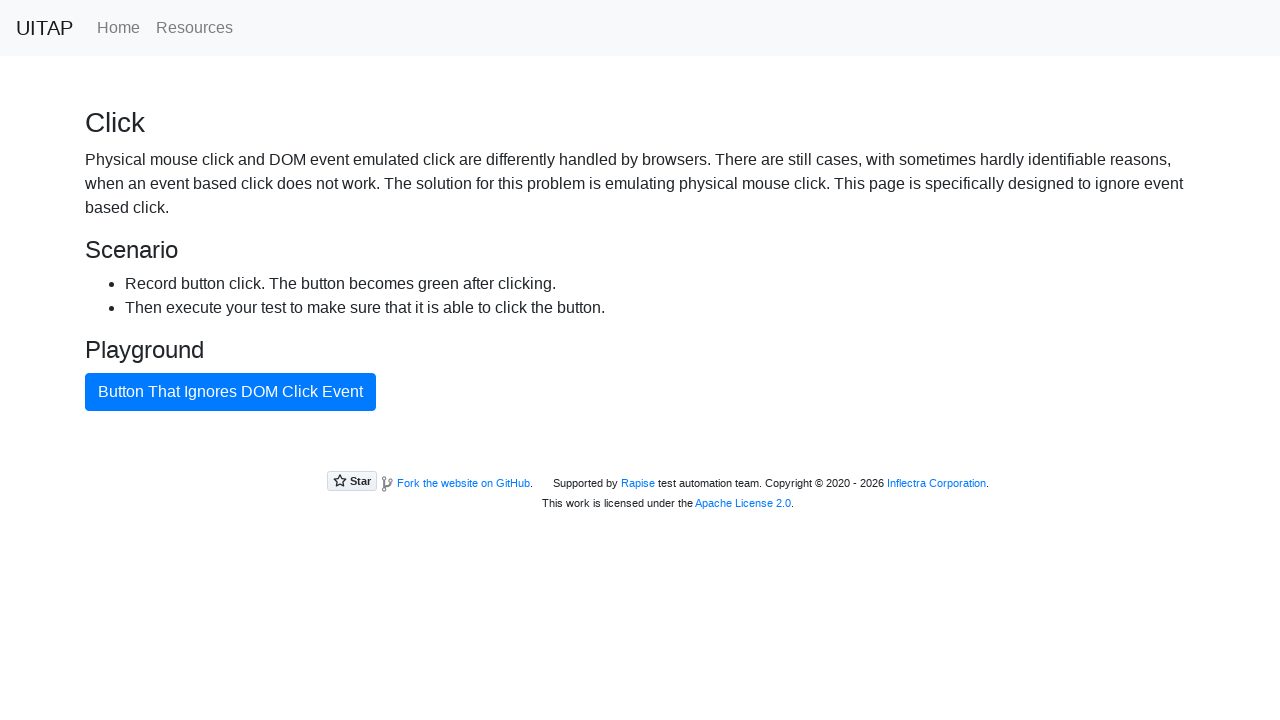

Clicked the bad button to test click functionality at (230, 392) on #badButton
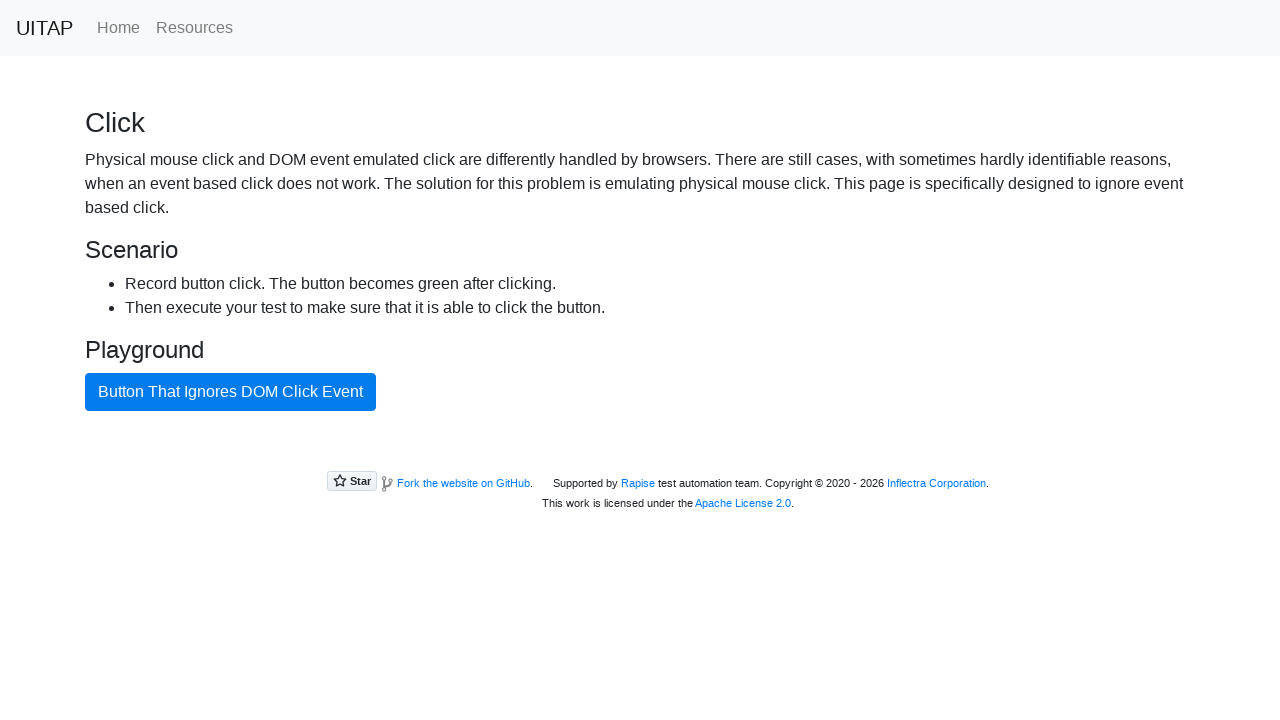

Retrieved computed background color of the button
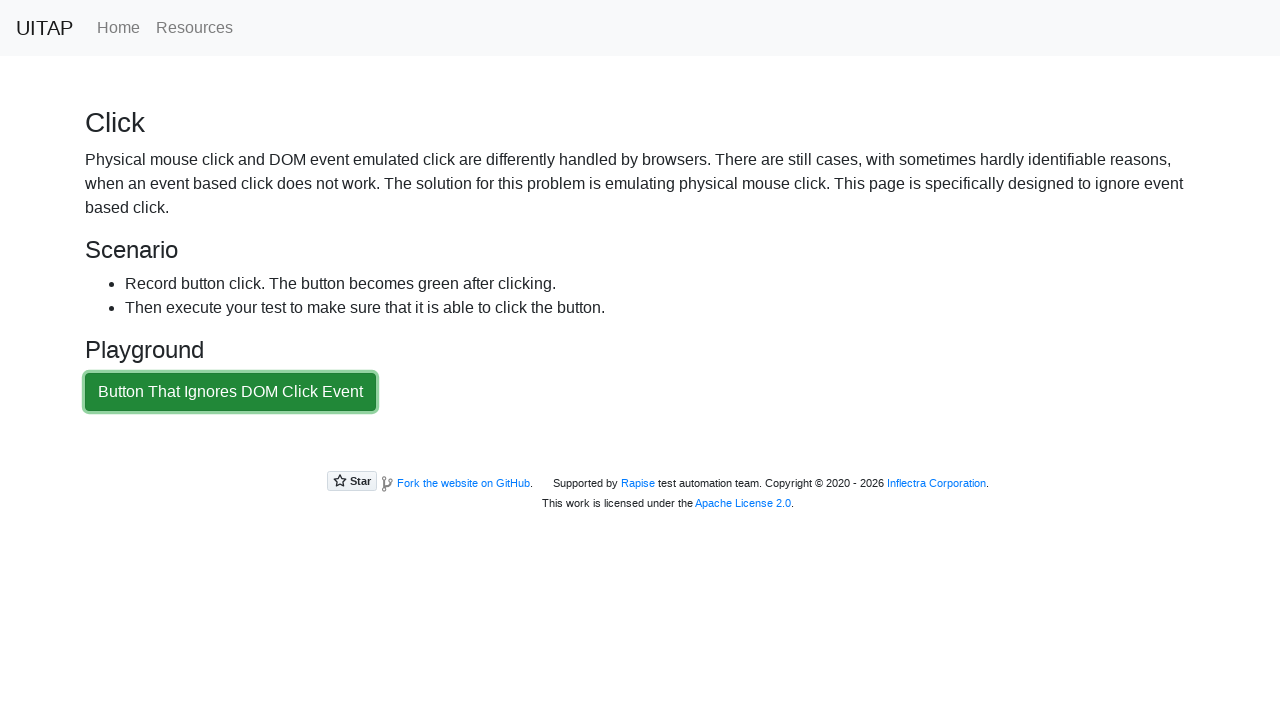

Verified that button background color changed from original blue
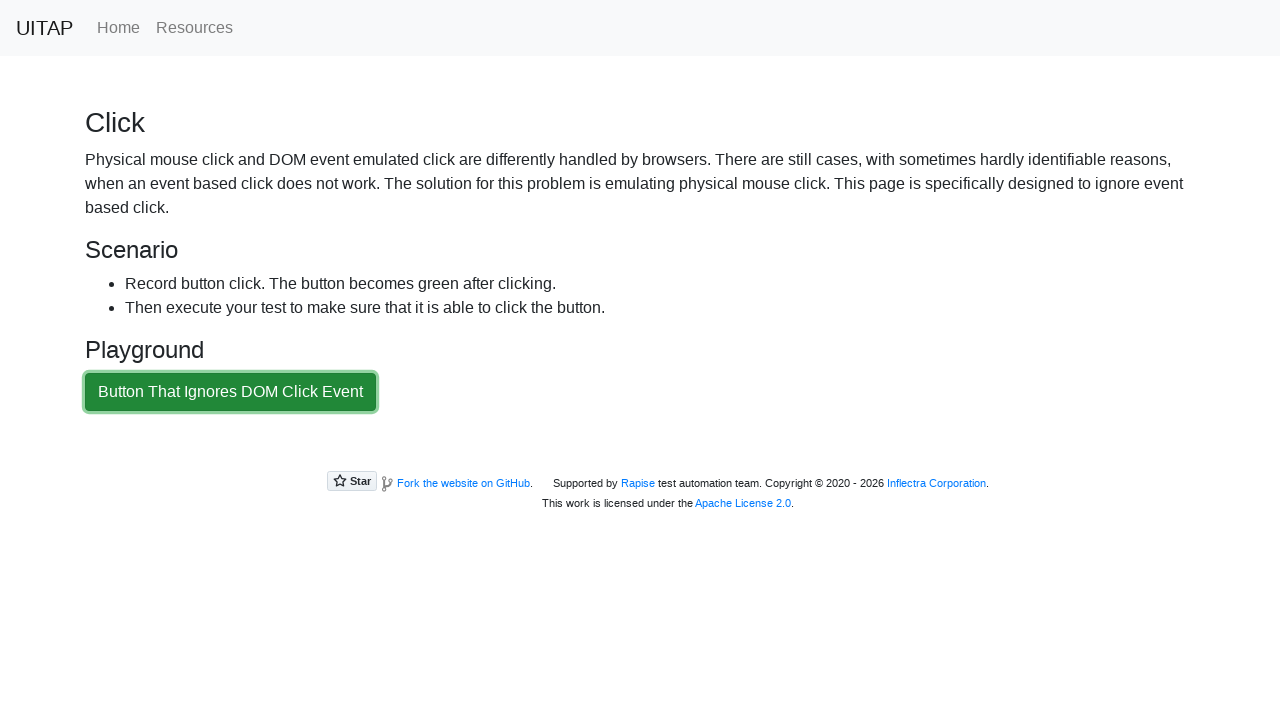

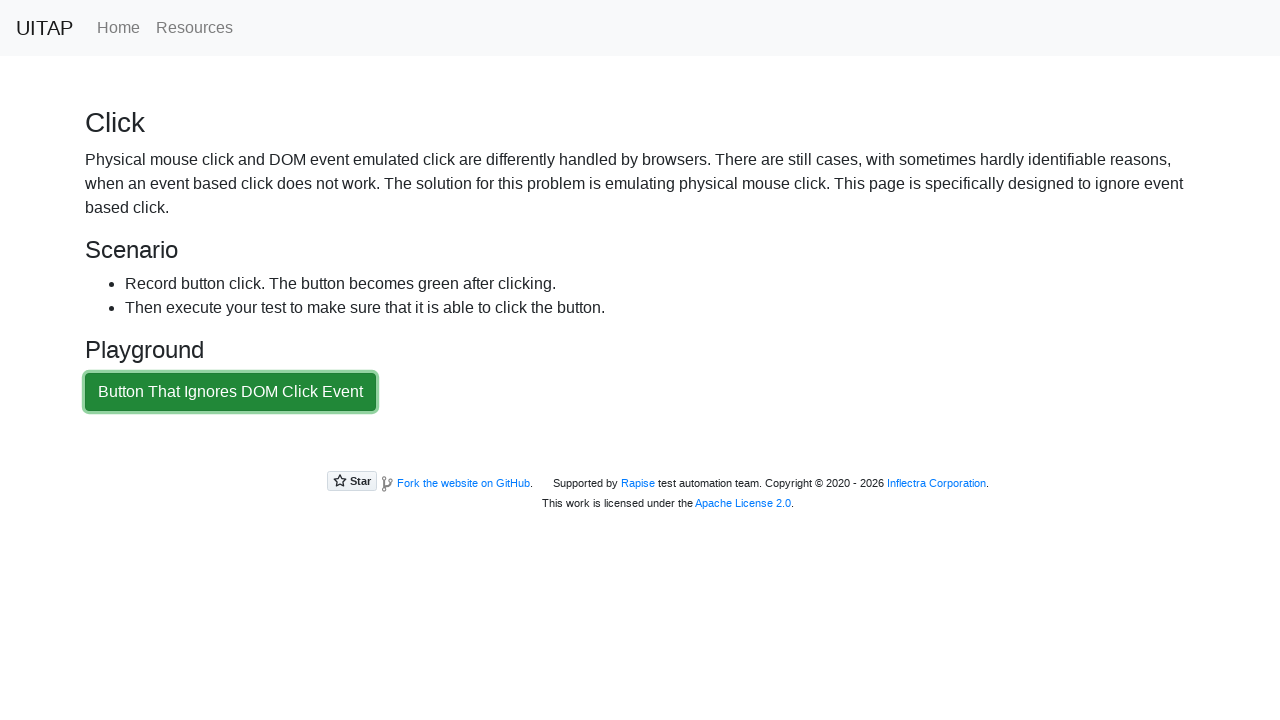